Tests another common phrase percentage calculation by finding what percent a number is of another number

Starting URL: https://www.calculator.net/percent-calculator.html

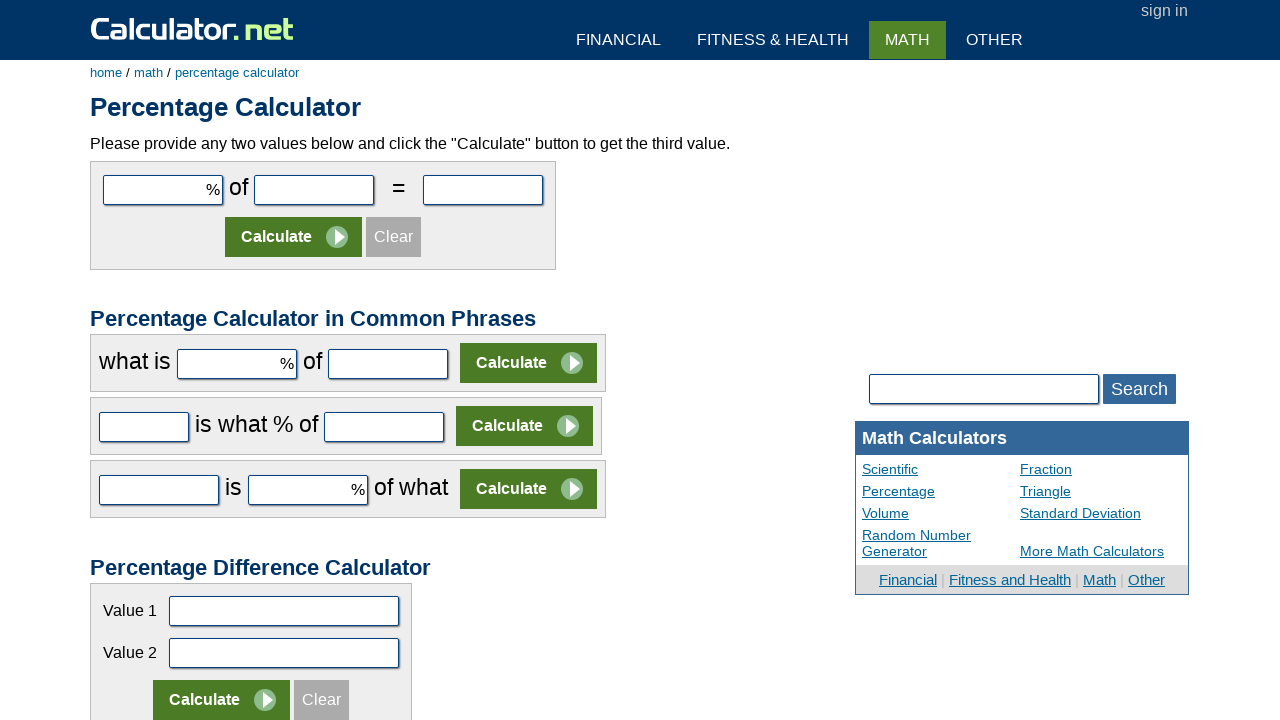

Cleared the first value field (c22par1) on xpath=//input[@name='c22par1']
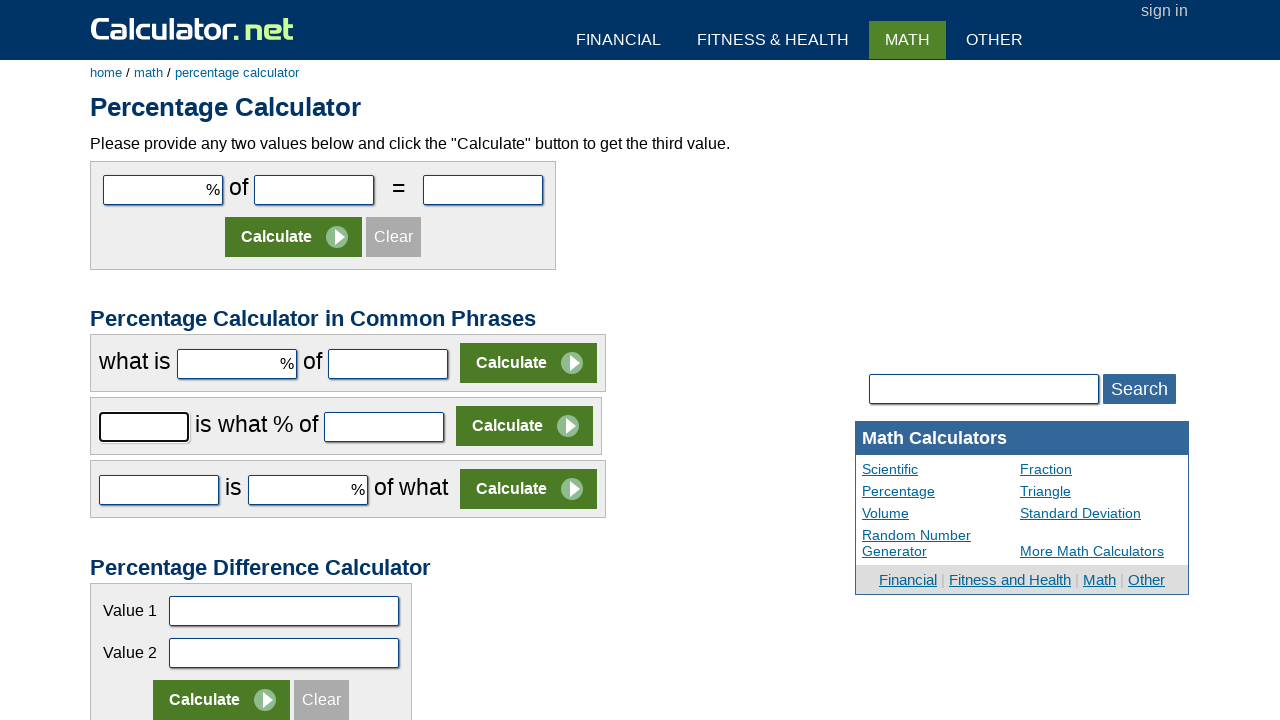

Filled first value field with '900' on //input[@name='c22par1']
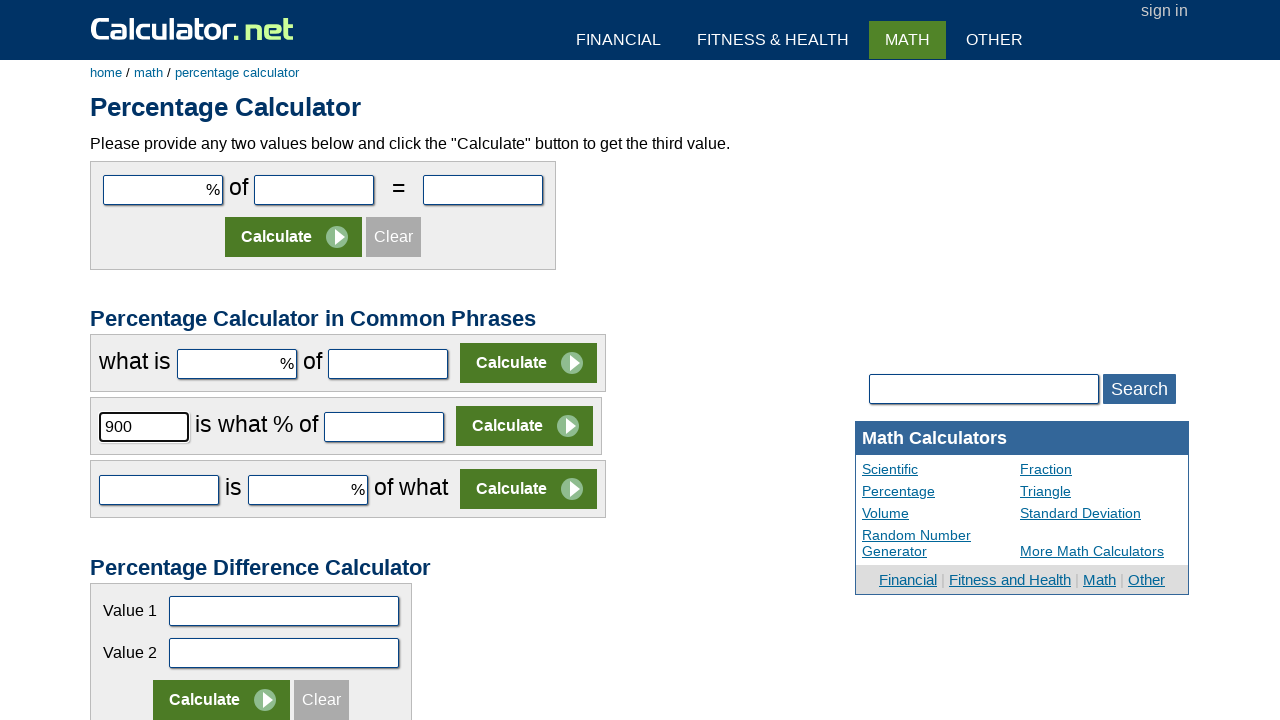

Cleared the second value field (c22par2) on xpath=//input[@name='c22par2']
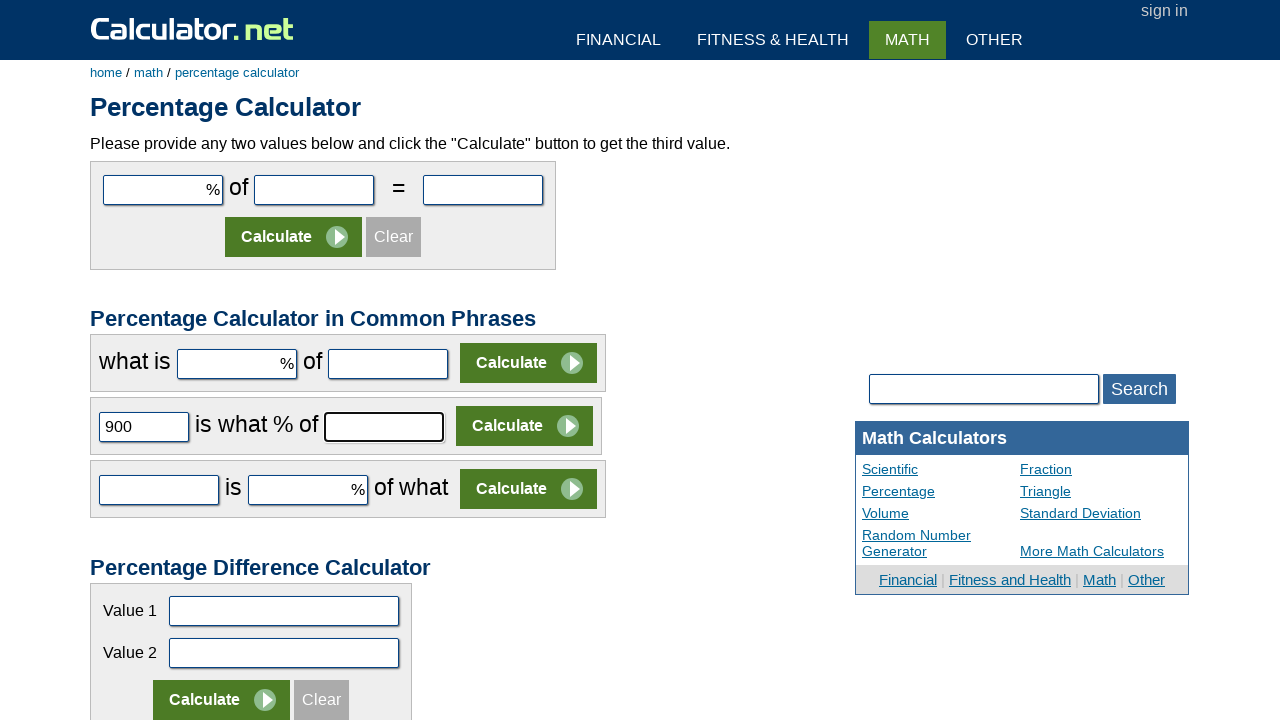

Filled second value field with '2' on //input[@name='c22par2']
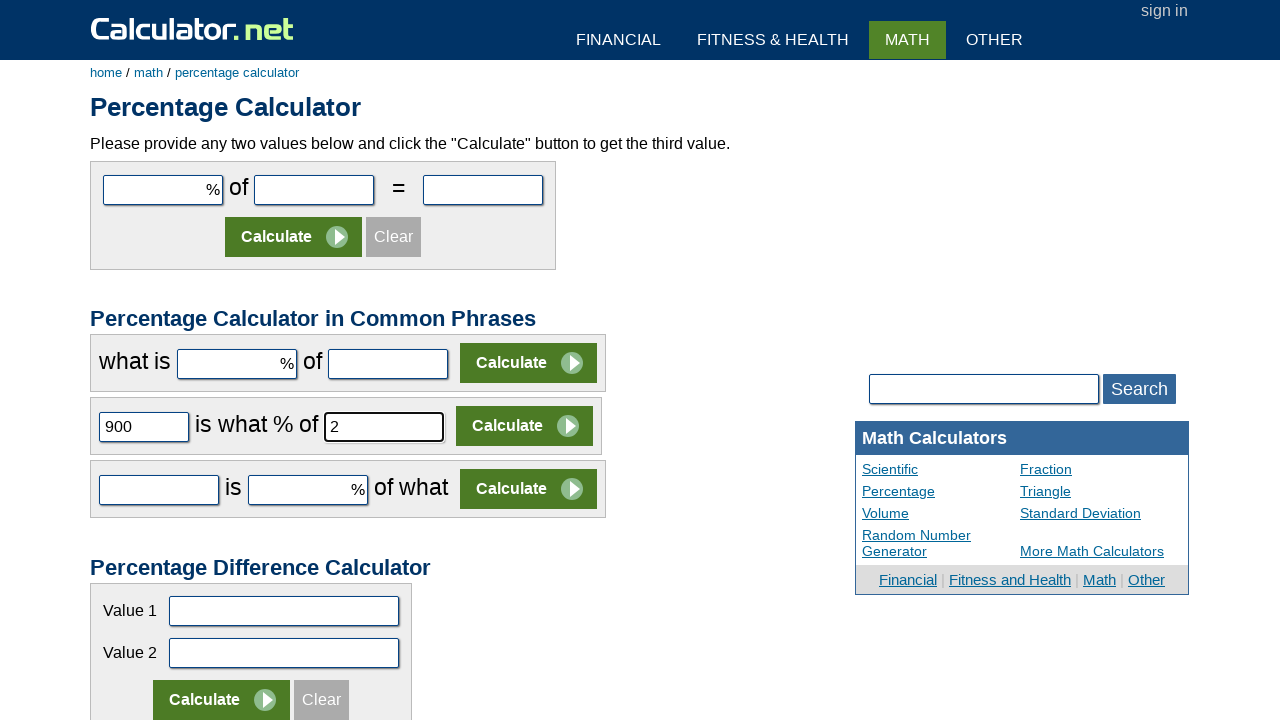

Located all Calculate buttons on the page
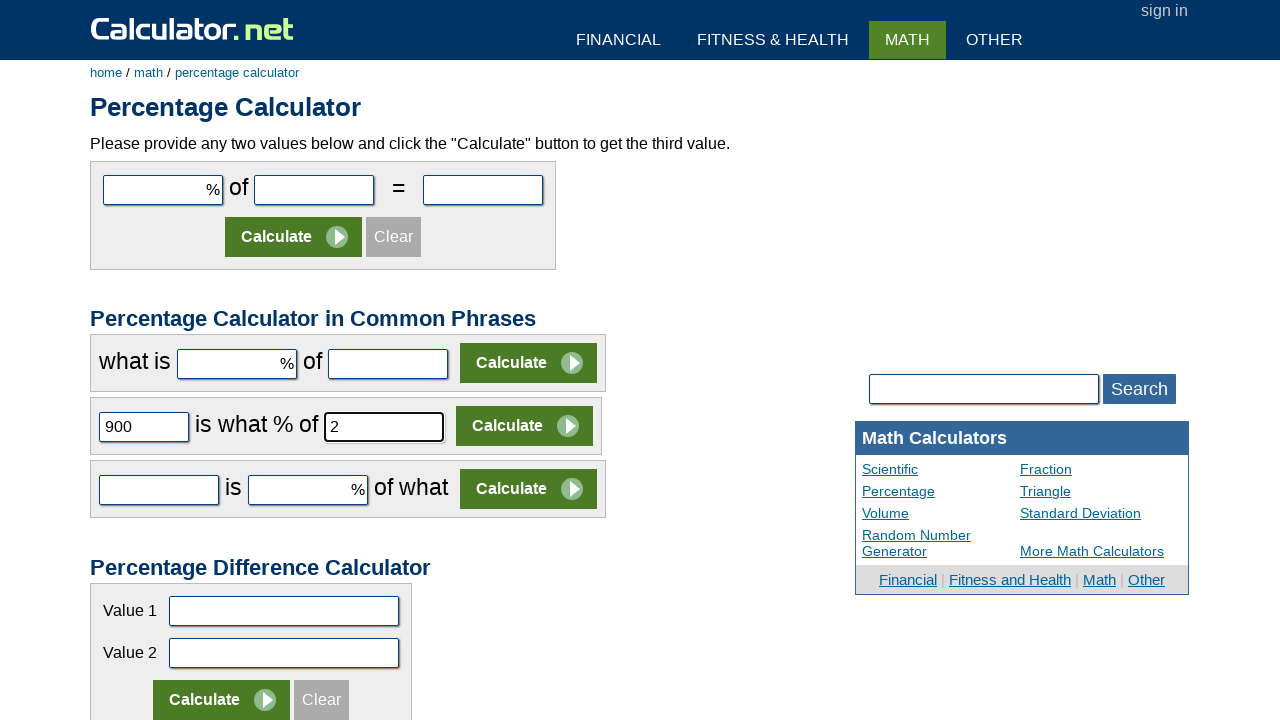

Clicked the third Calculate button to compute percentage at (524, 426) on xpath=//input[@value='Calculate'] >> nth=2
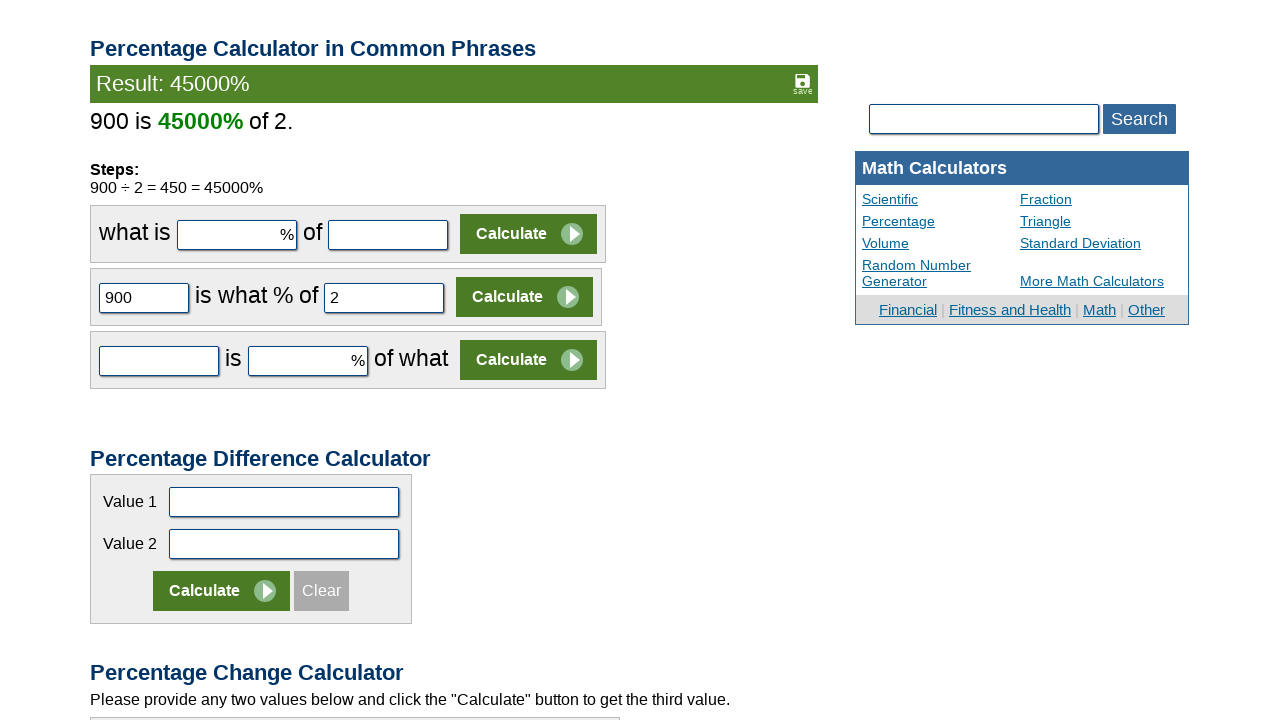

Percentage calculation result loaded
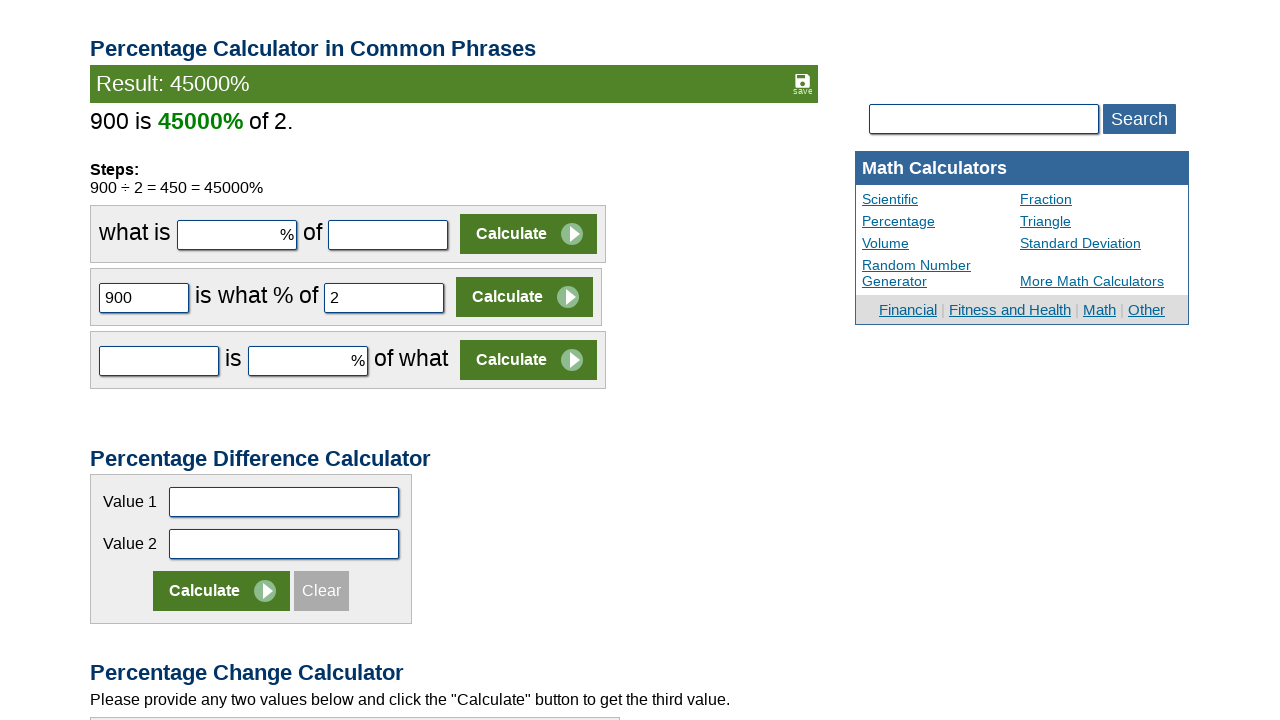

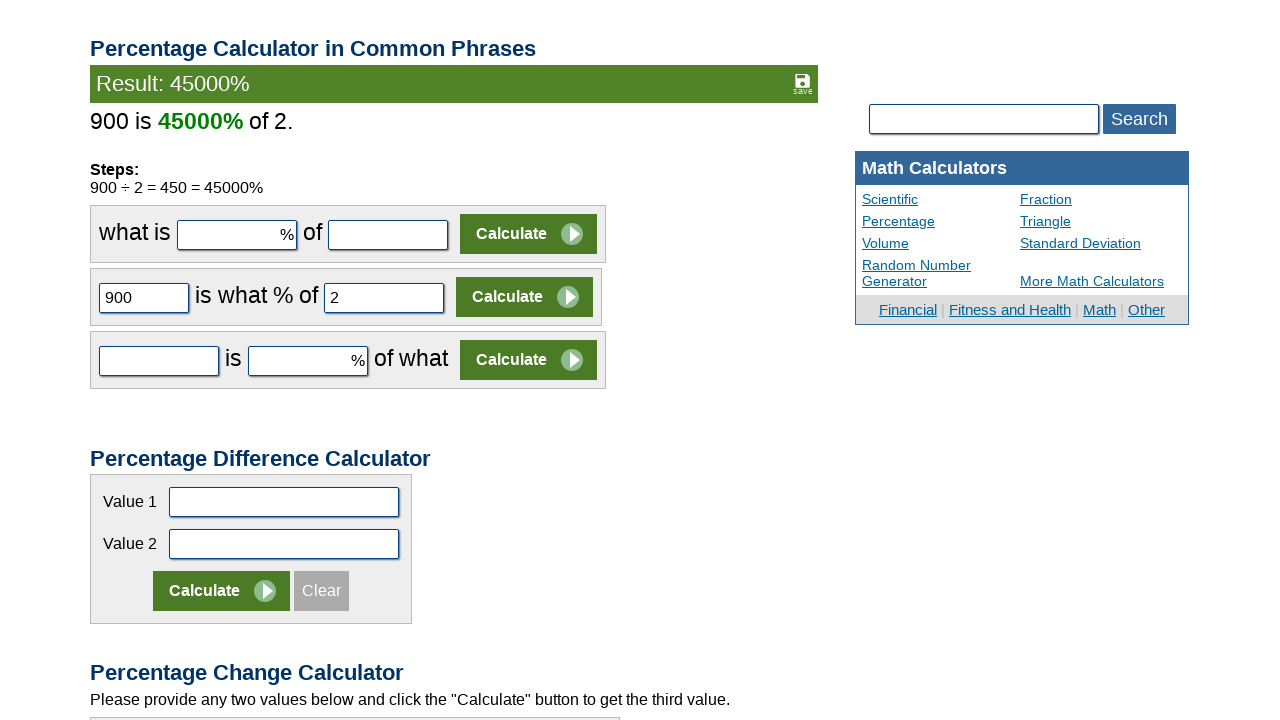